Tests infinite scroll functionality by scrolling to the bottom of the page multiple times and verifying new content loads

Starting URL: https://infinite-scroll.com/demo/full-page/

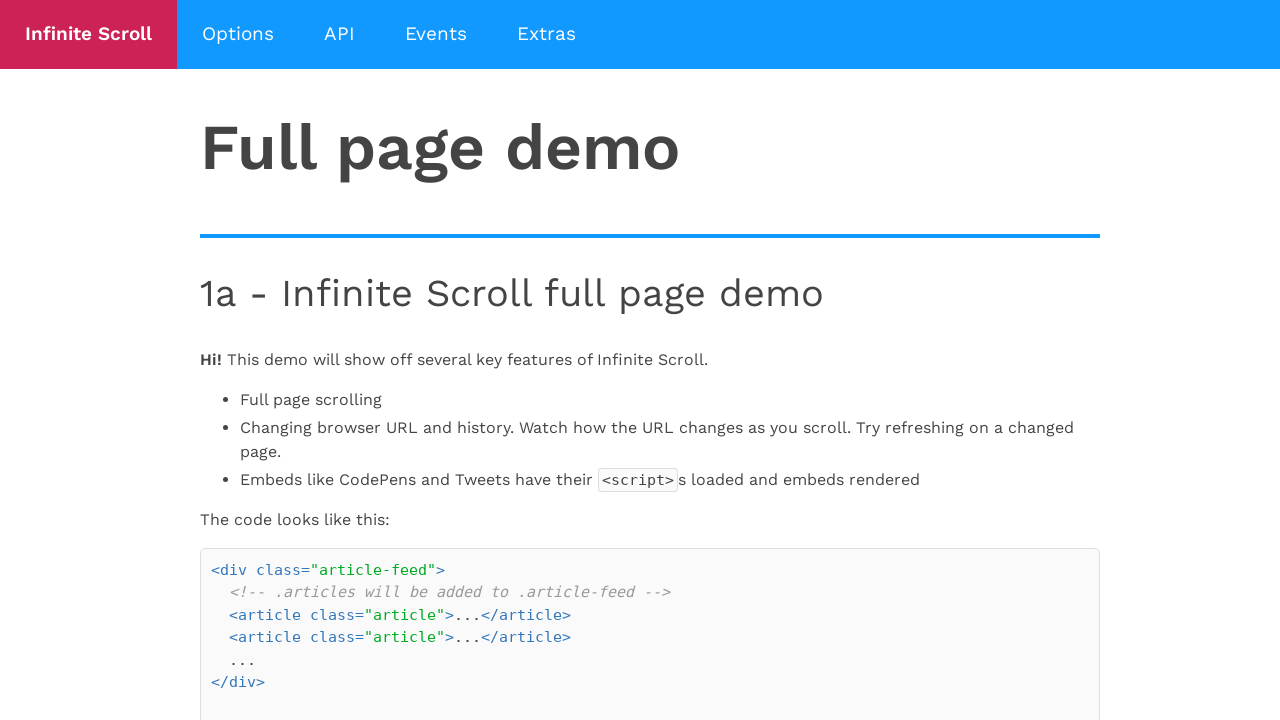

Initial h2 elements loaded on the page
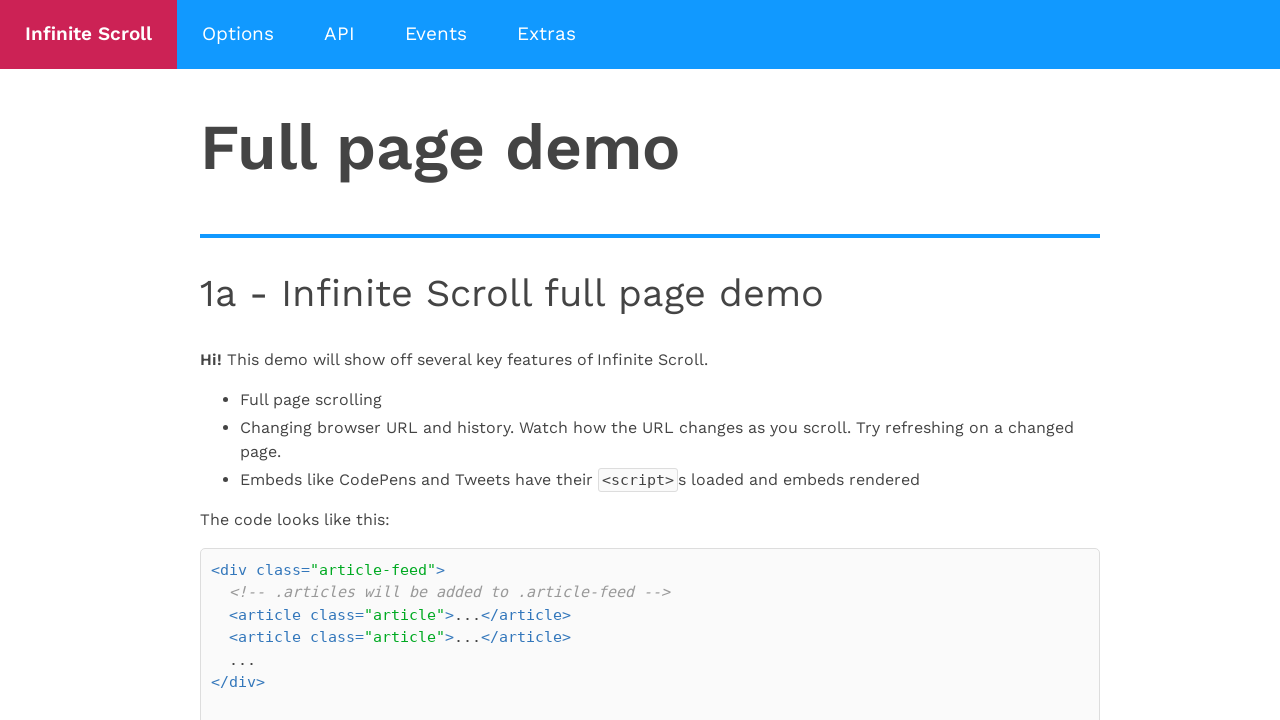

Scrolled to bottom of page (scroll 1 of 5)
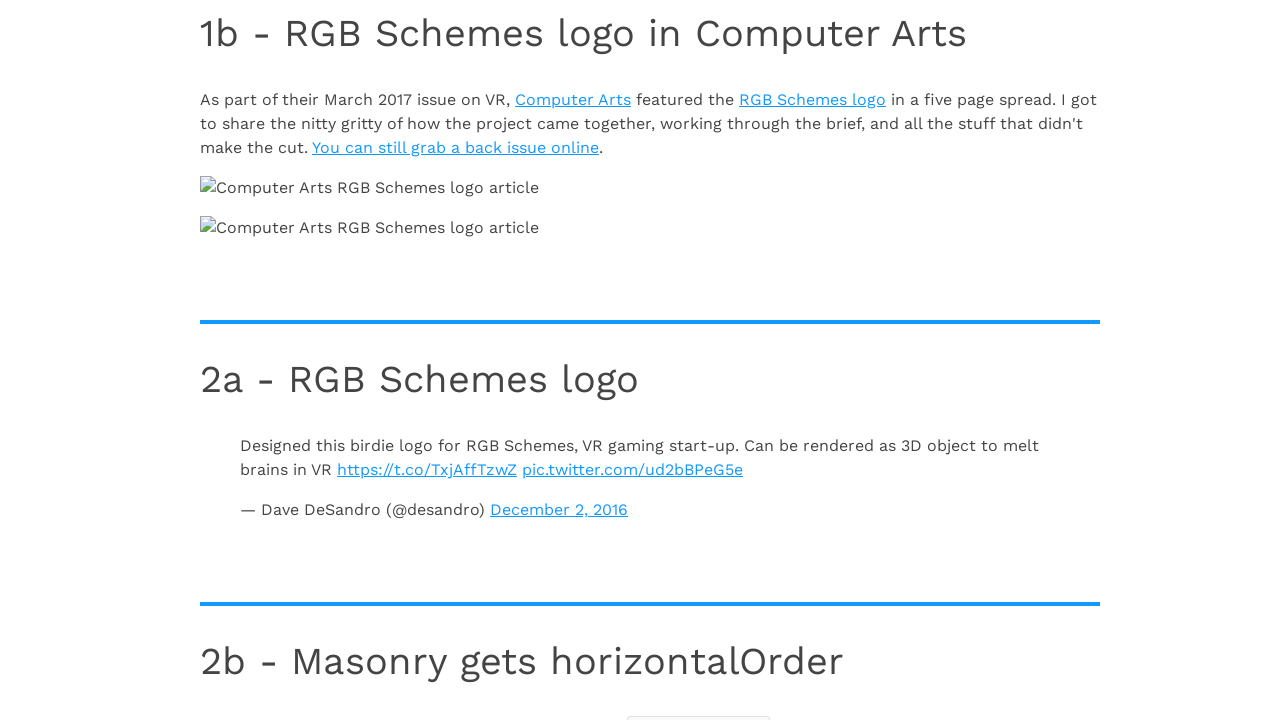

Waited for new content to load after scroll 1
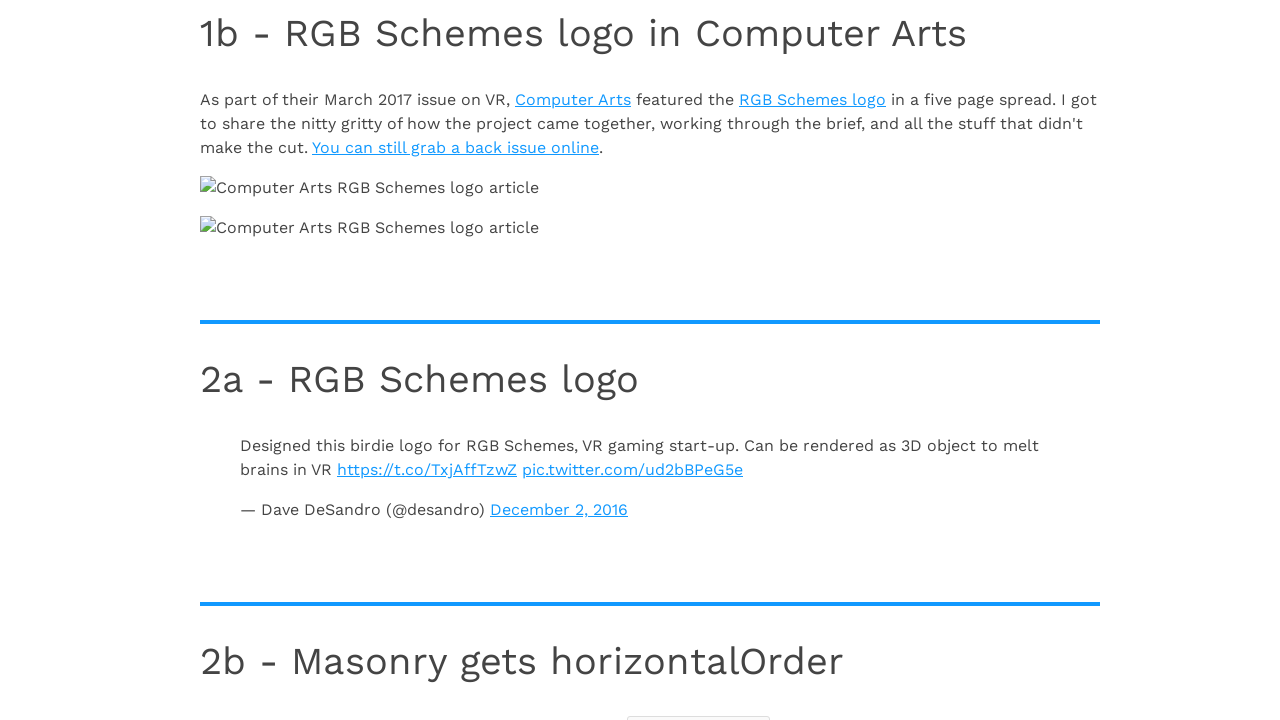

Scrolled to bottom of page (scroll 2 of 5)
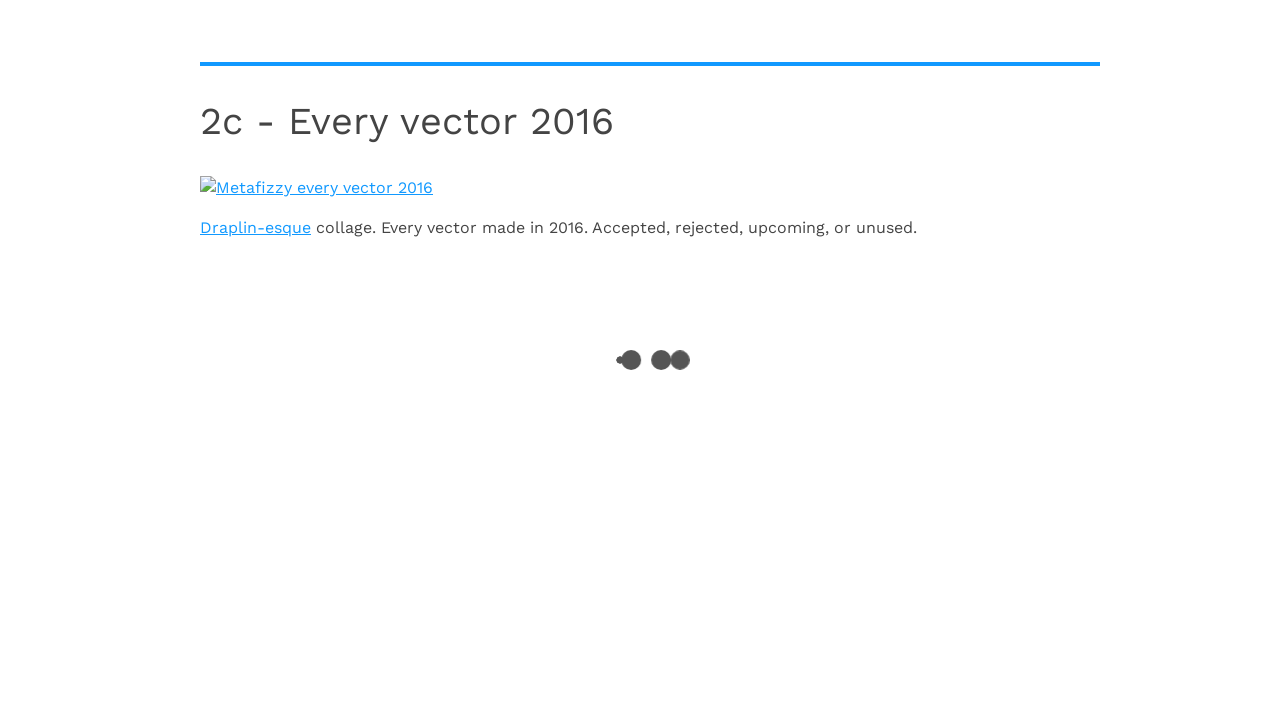

Waited for new content to load after scroll 2
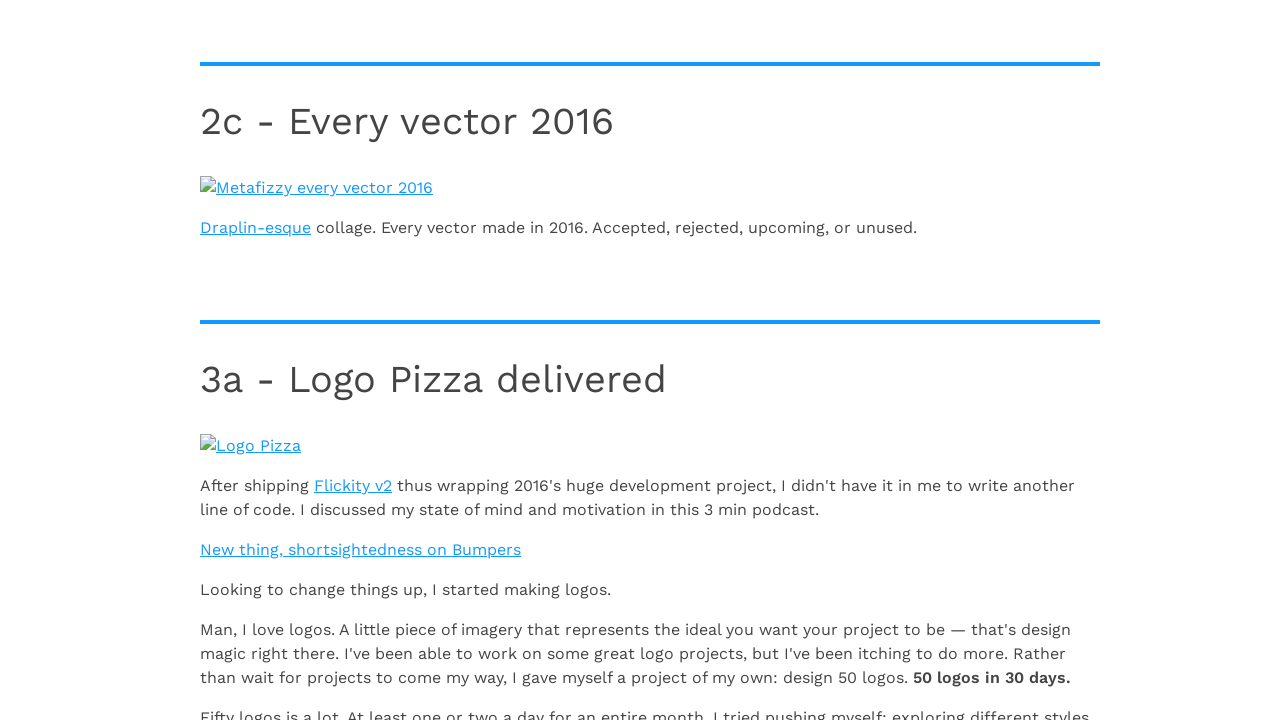

Scrolled to bottom of page (scroll 3 of 5)
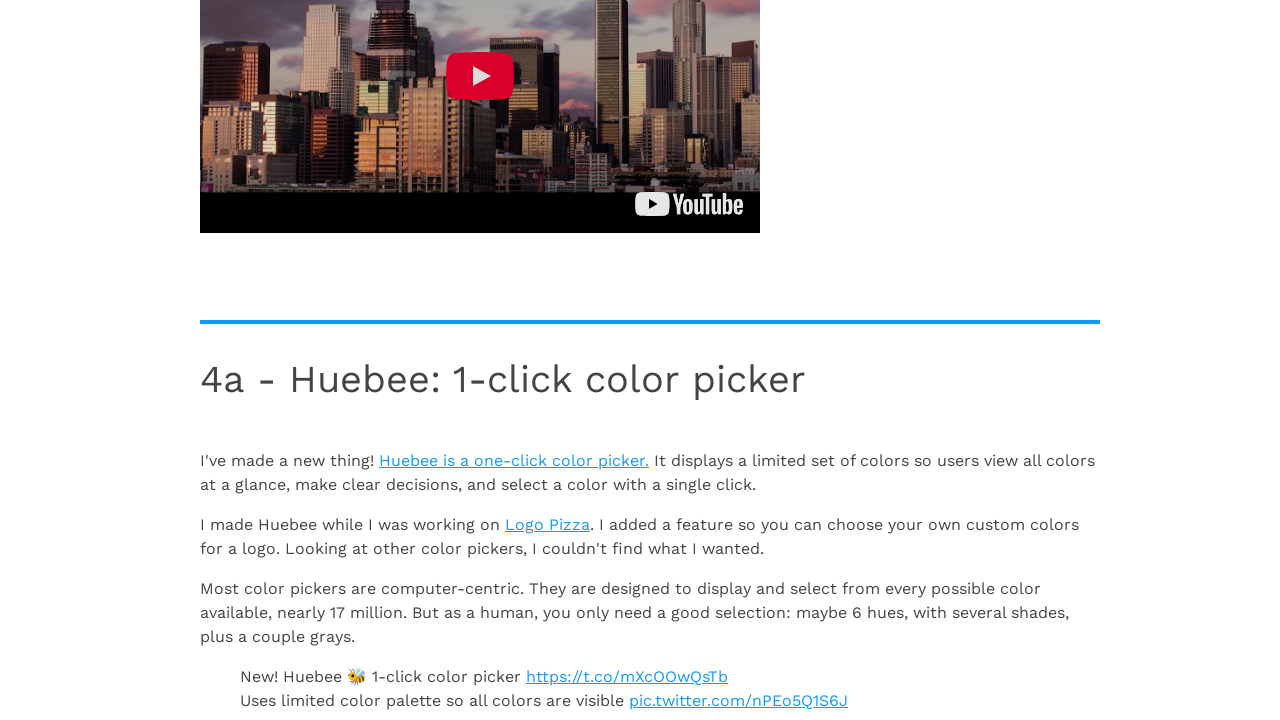

Waited for new content to load after scroll 3
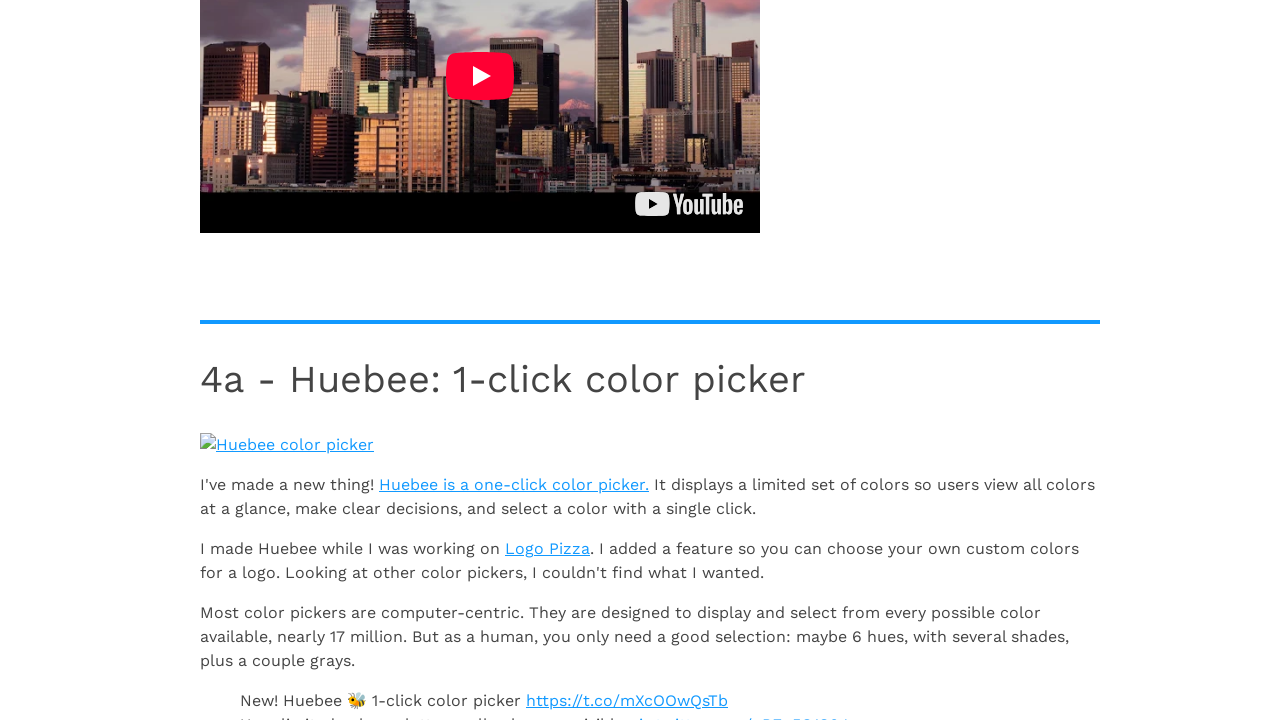

Scrolled to bottom of page (scroll 4 of 5)
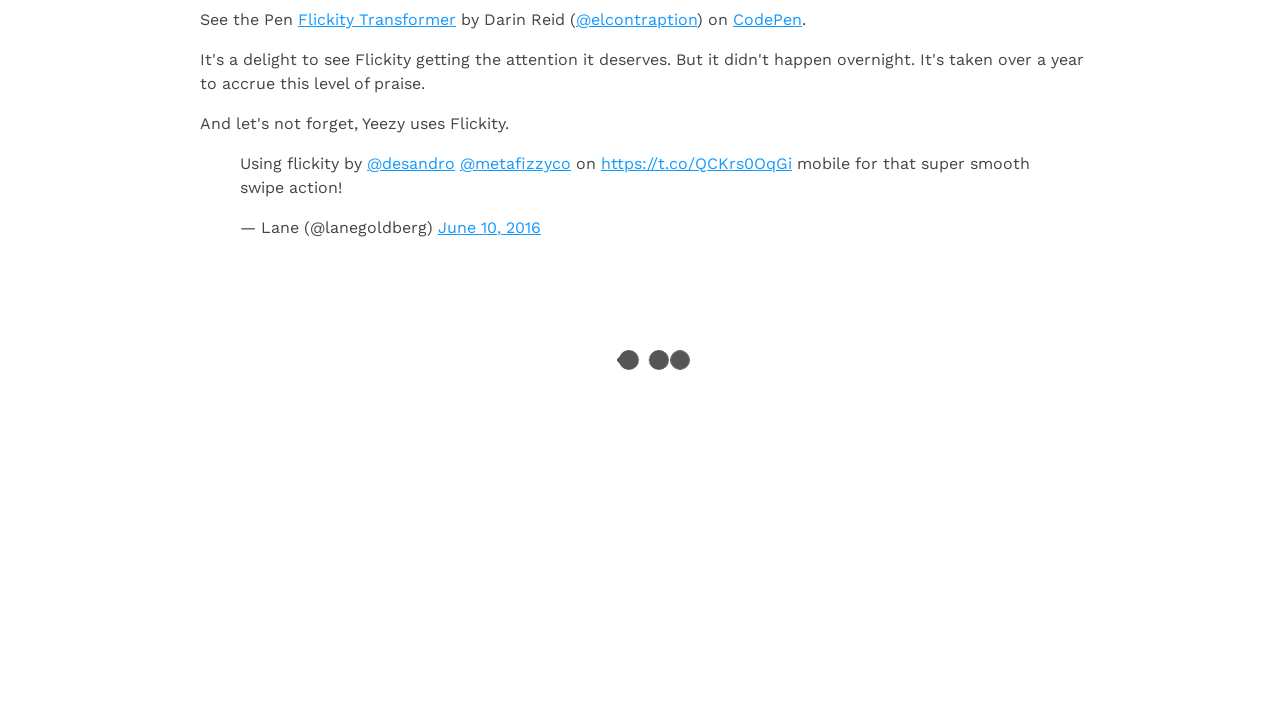

Waited for new content to load after scroll 4
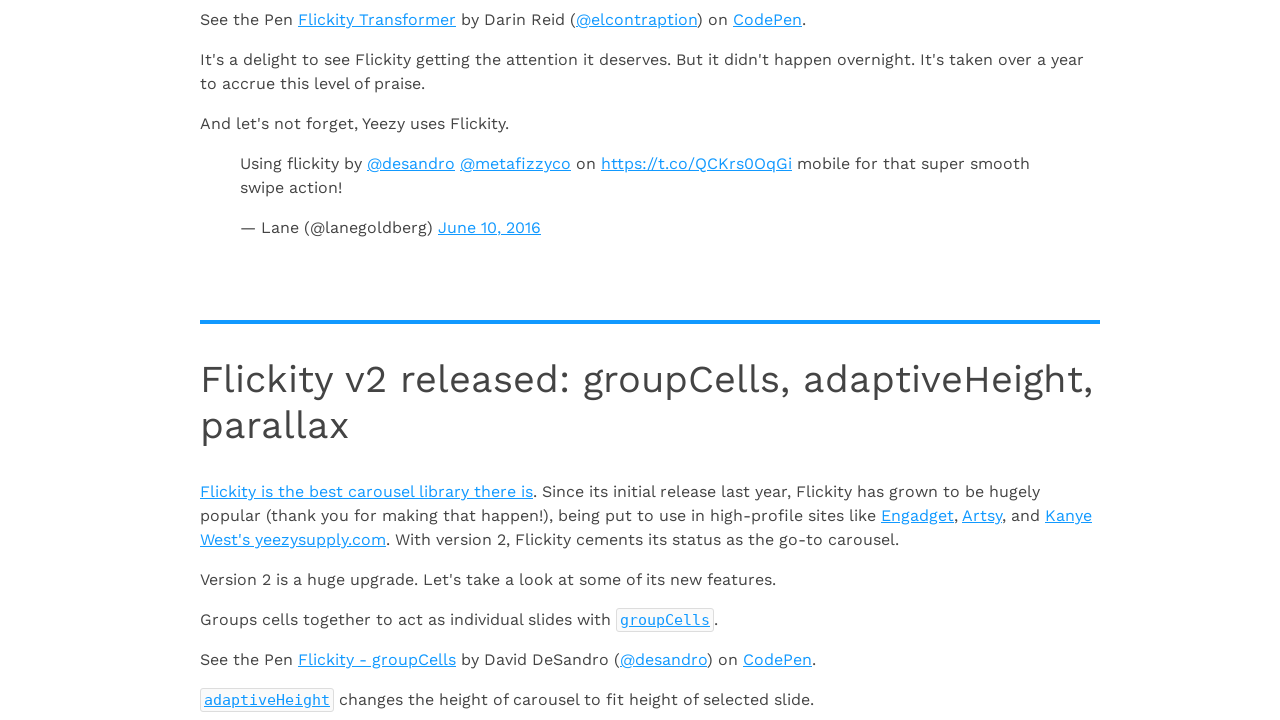

Scrolled to bottom of page (scroll 5 of 5)
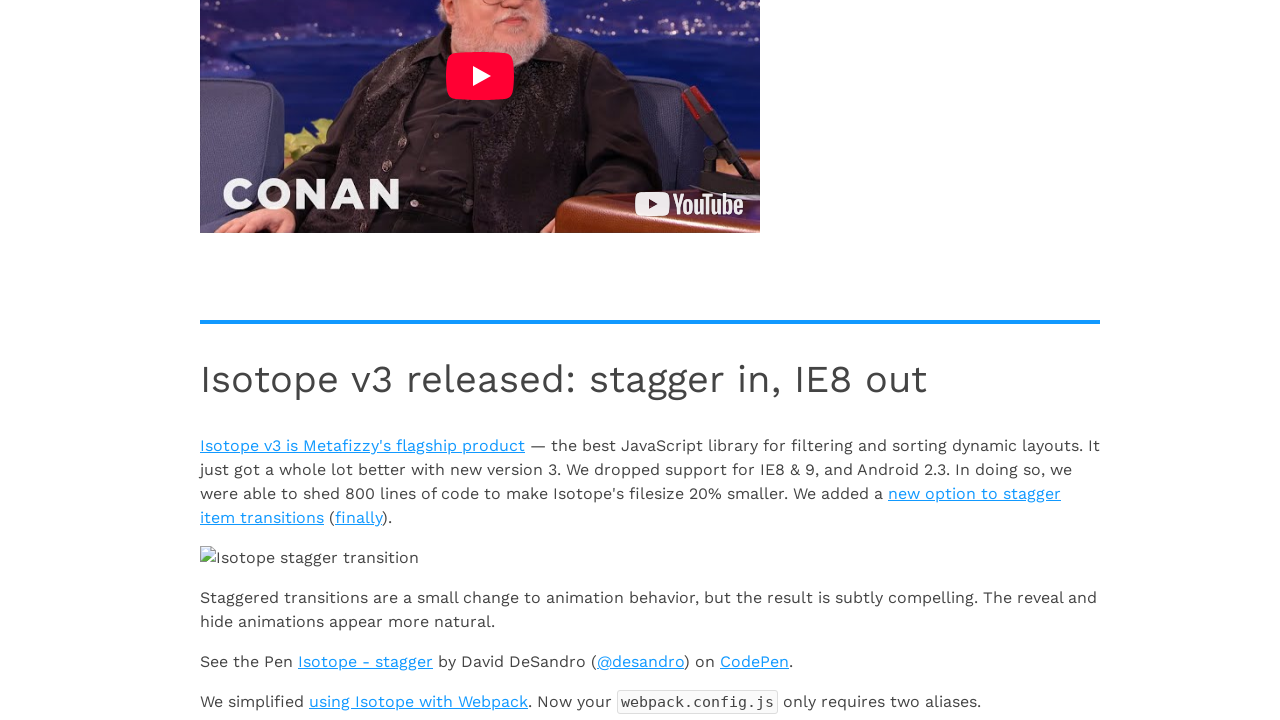

Waited for new content to load after scroll 5
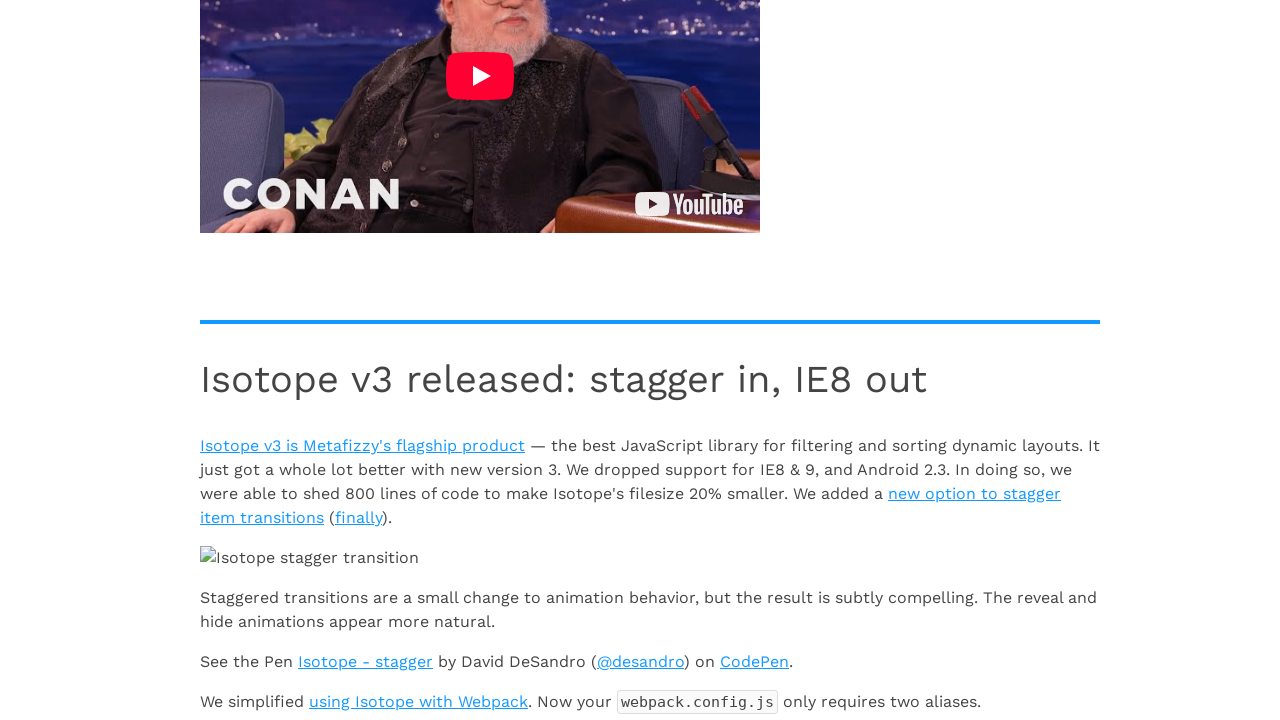

Verified h2 elements are still present after all scrolling
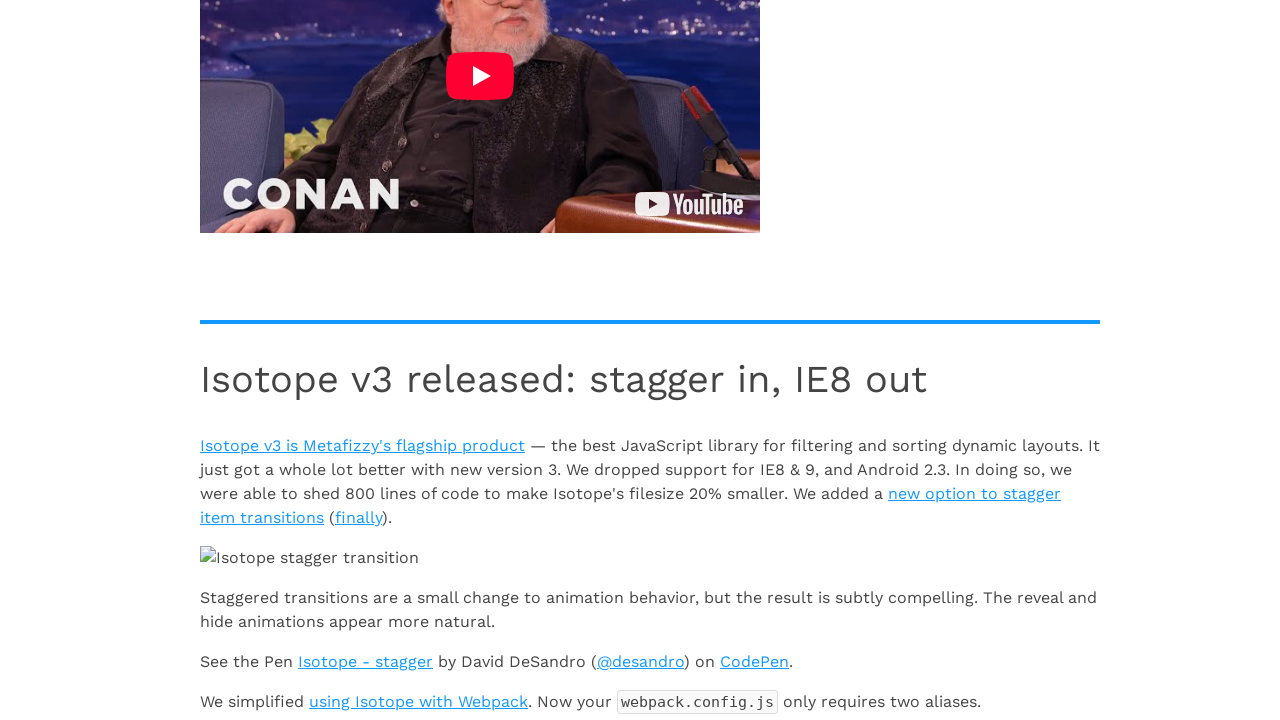

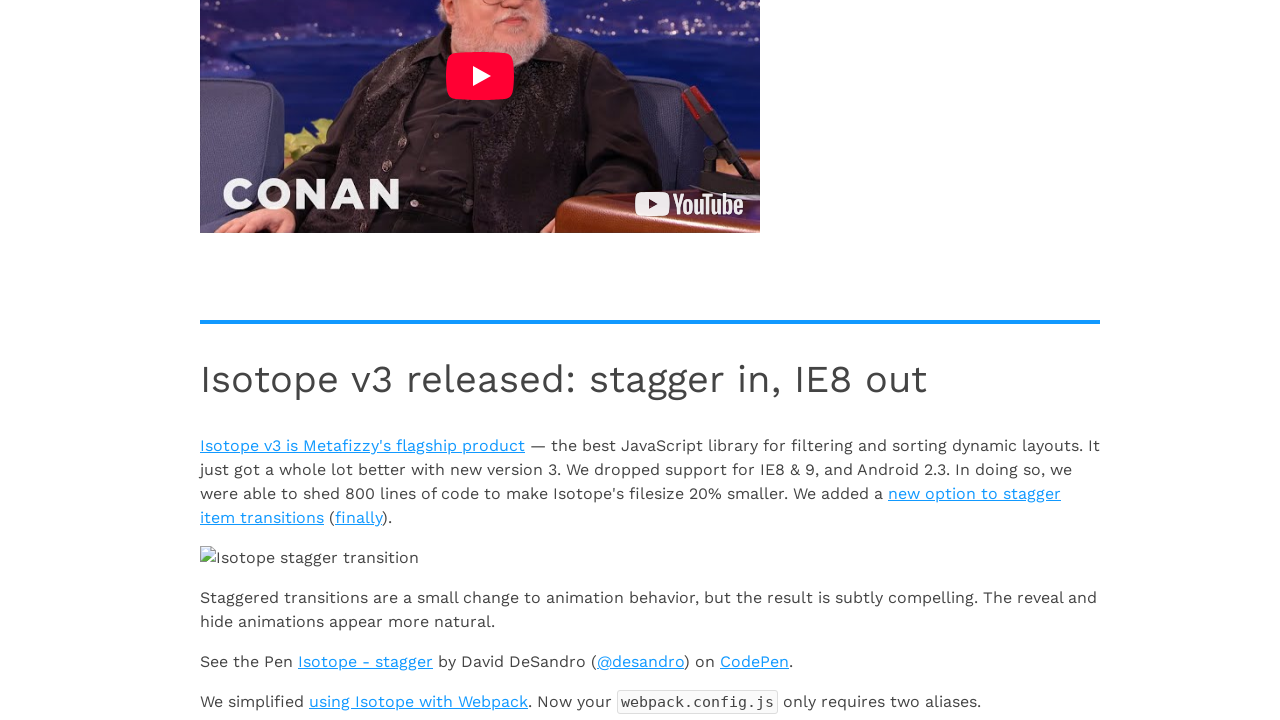